Tests the Sauce Demo login page by clicking the login button without entering credentials, then performs mouse hover actions on the login button and body elements.

Starting URL: https://www.saucedemo.com/

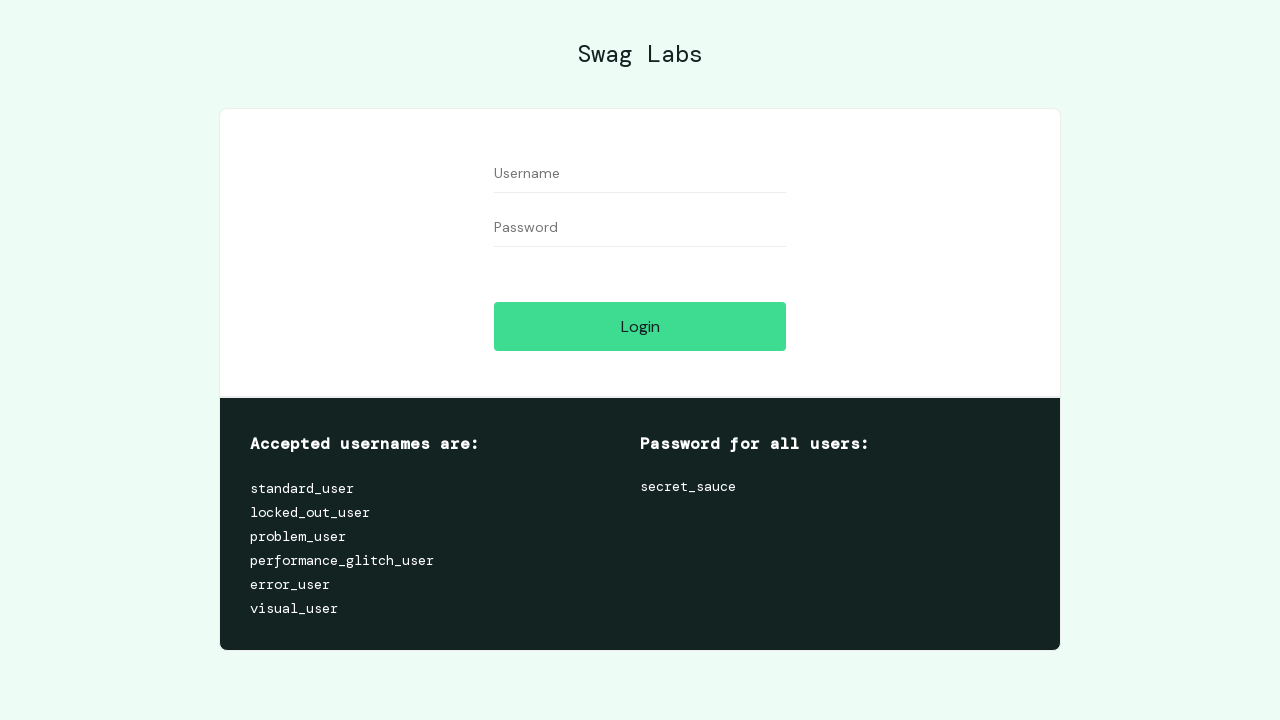

Clicked login button without entering credentials at (640, 326) on *[data-test='login-button']
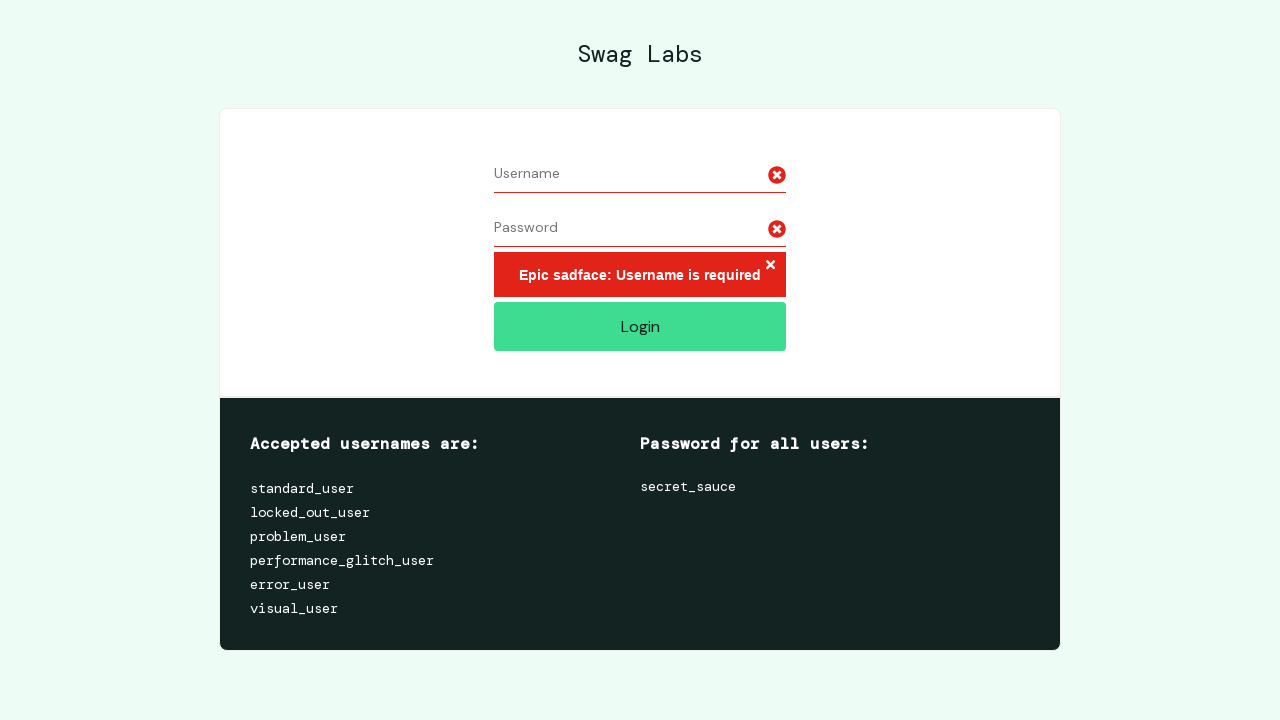

Hovered over the login button at (640, 326) on *[data-test='login-button']
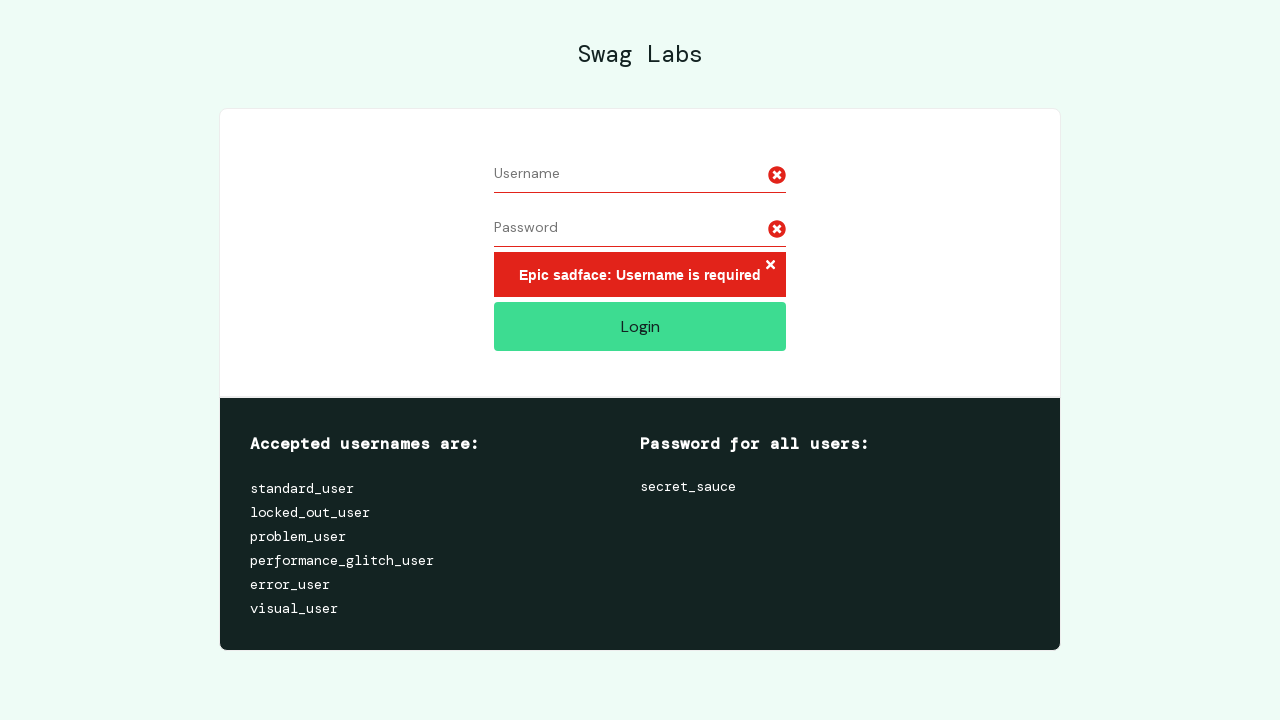

Moved mouse to body element at position (0, 0) at (0, 0) on body
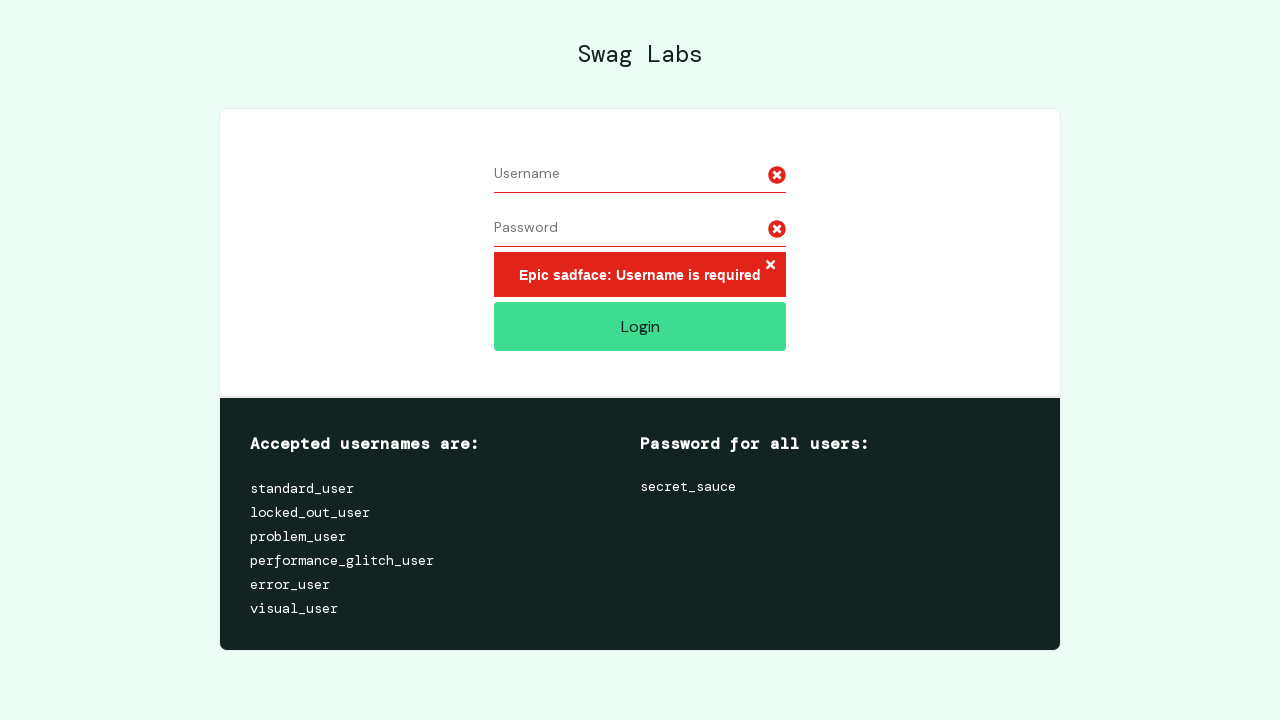

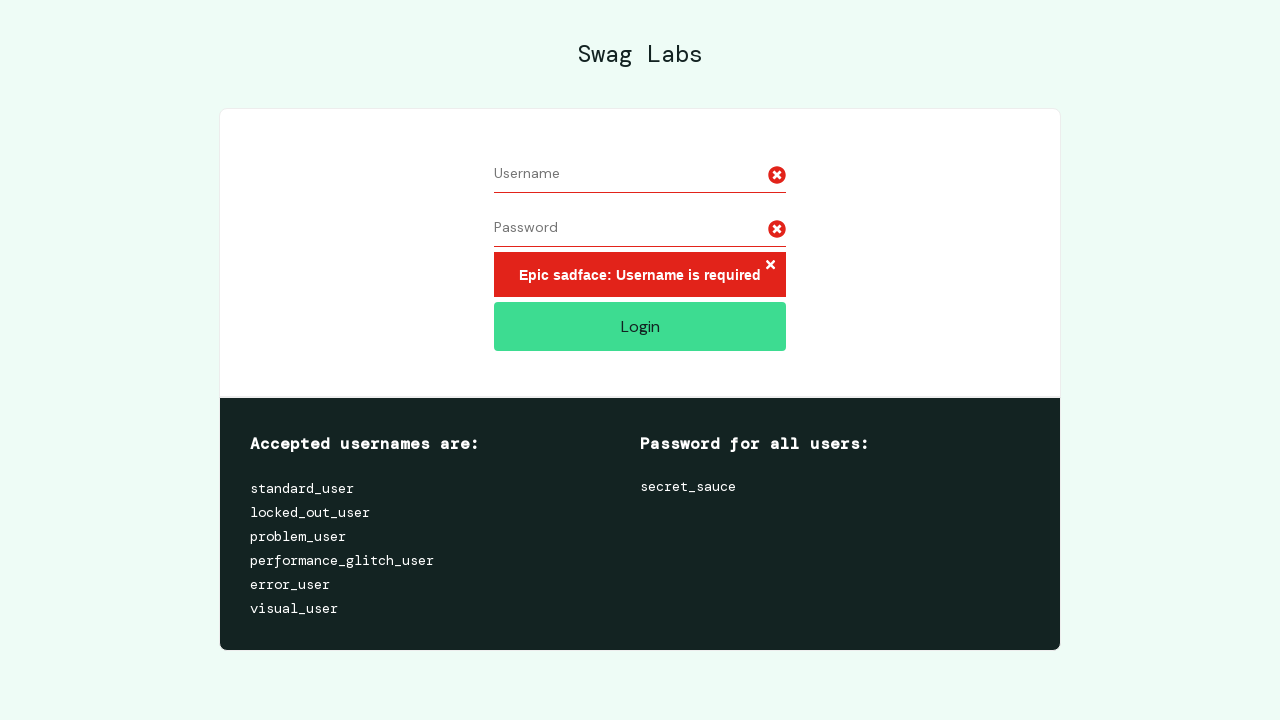